Verifies that the Selenium homepage loads correctly by checking the page title, URL, and ensuring the page content is available.

Starting URL: https://www.selenium.dev/

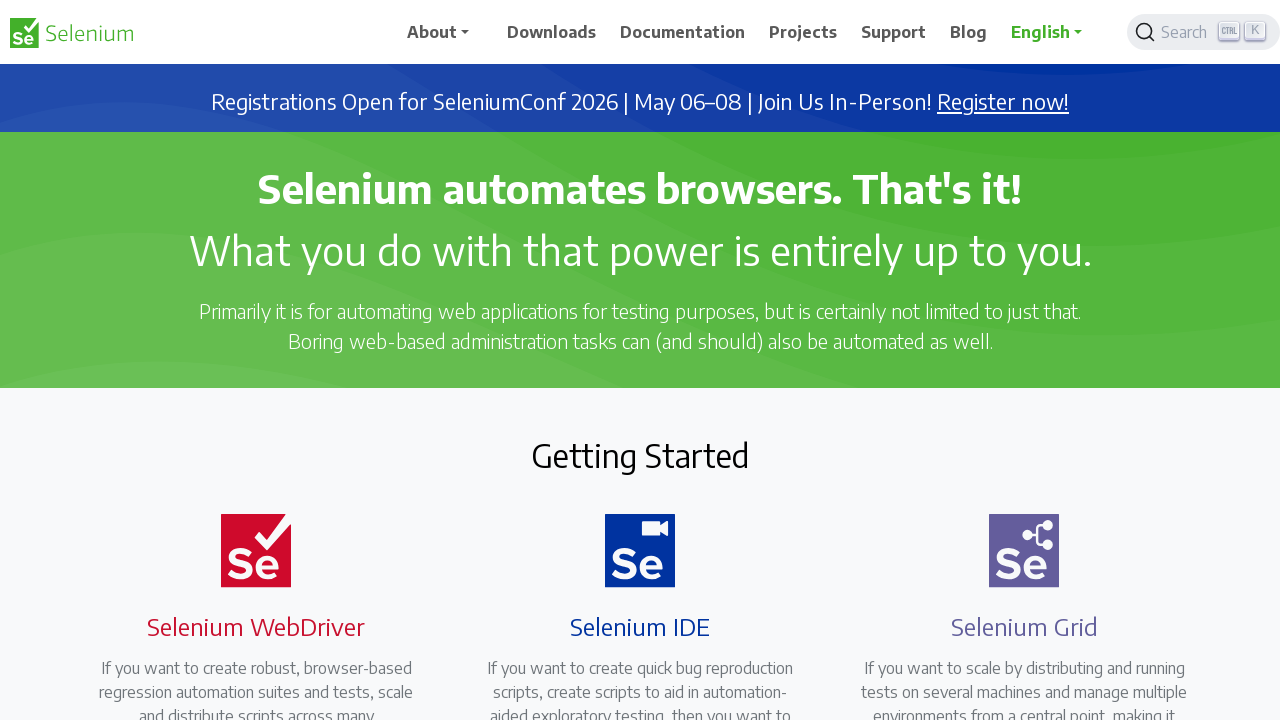

Navigated to Selenium homepage at https://www.selenium.dev/
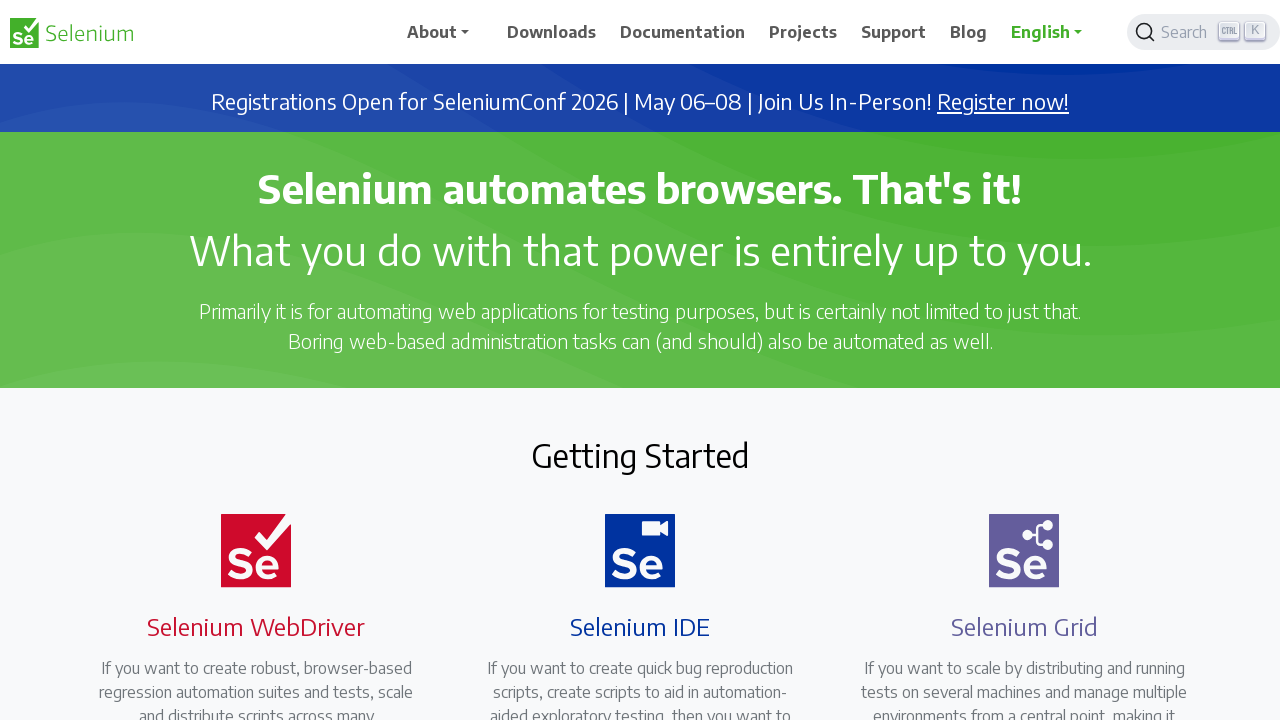

Set viewport size to 1920x1080
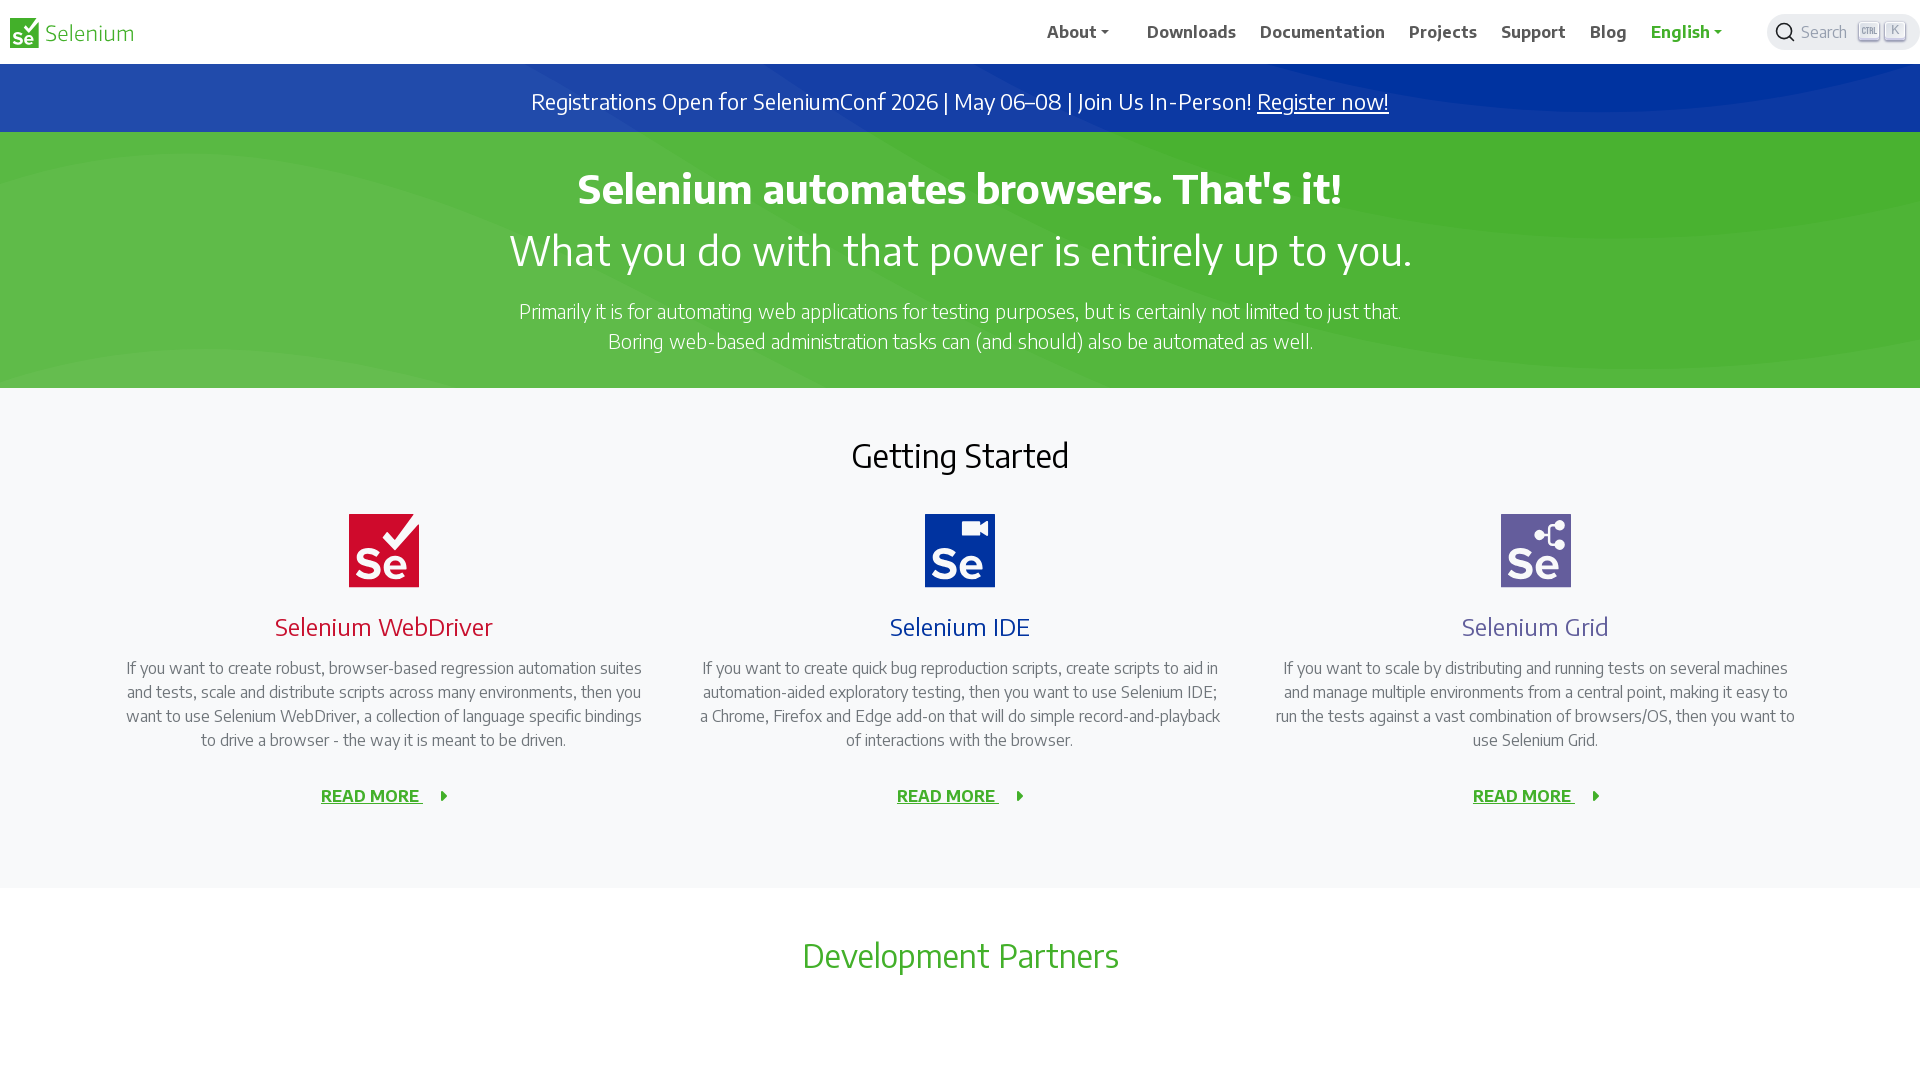

Retrieved page title: 'Selenium'
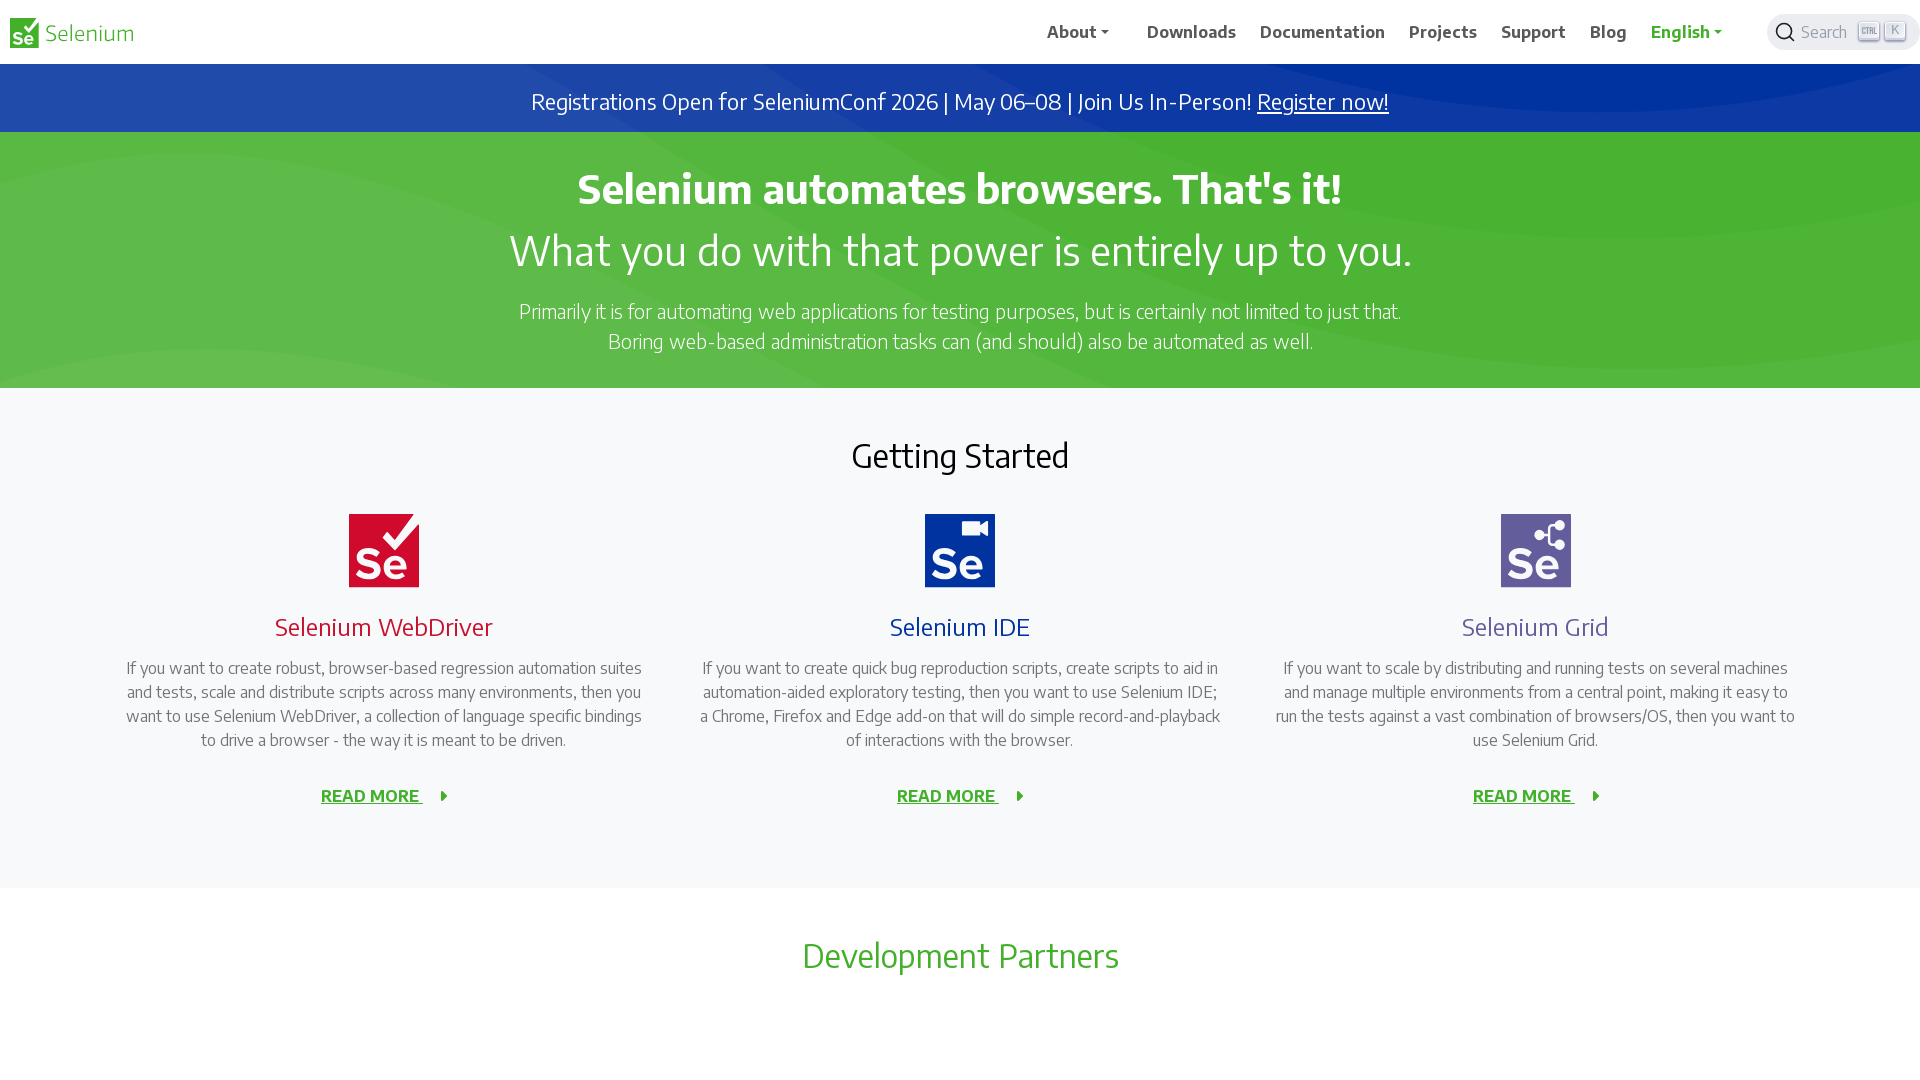

Verified page title is not empty
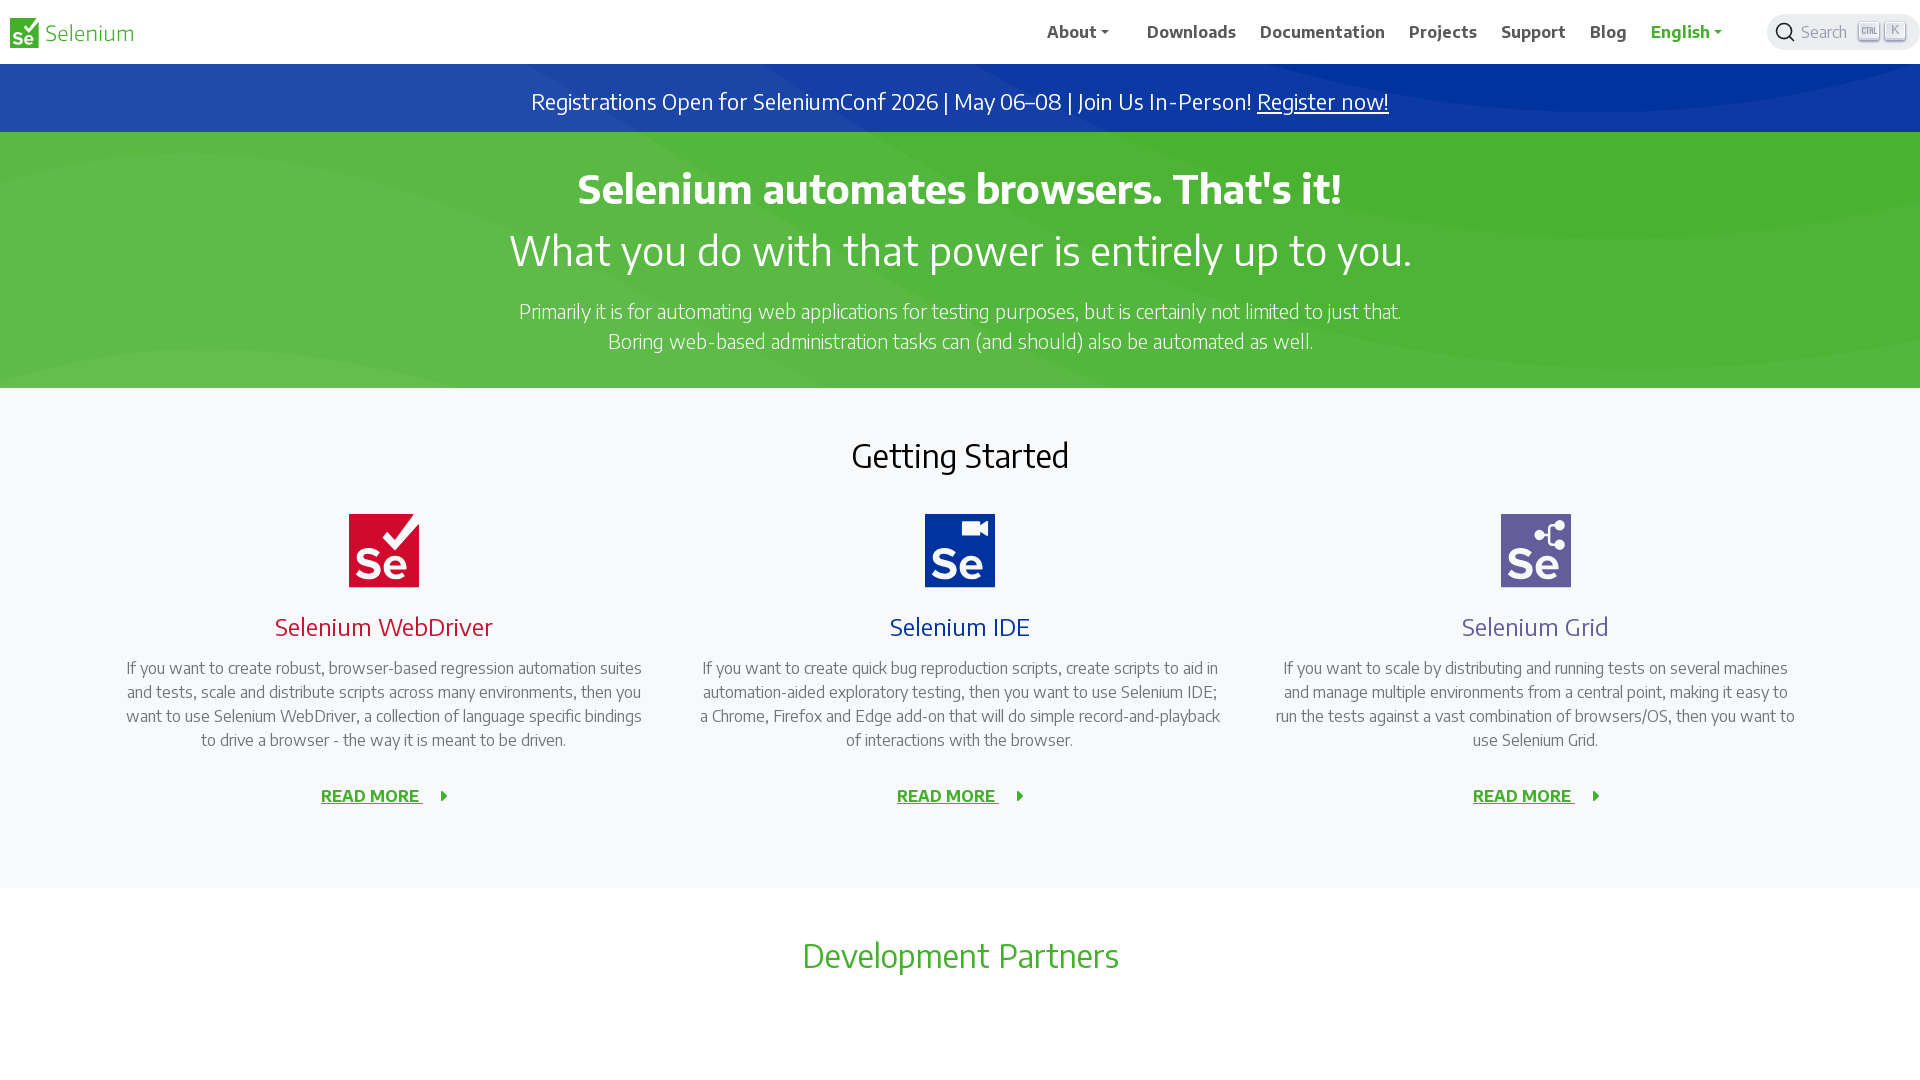

Retrieved current URL: 'https://www.selenium.dev/'
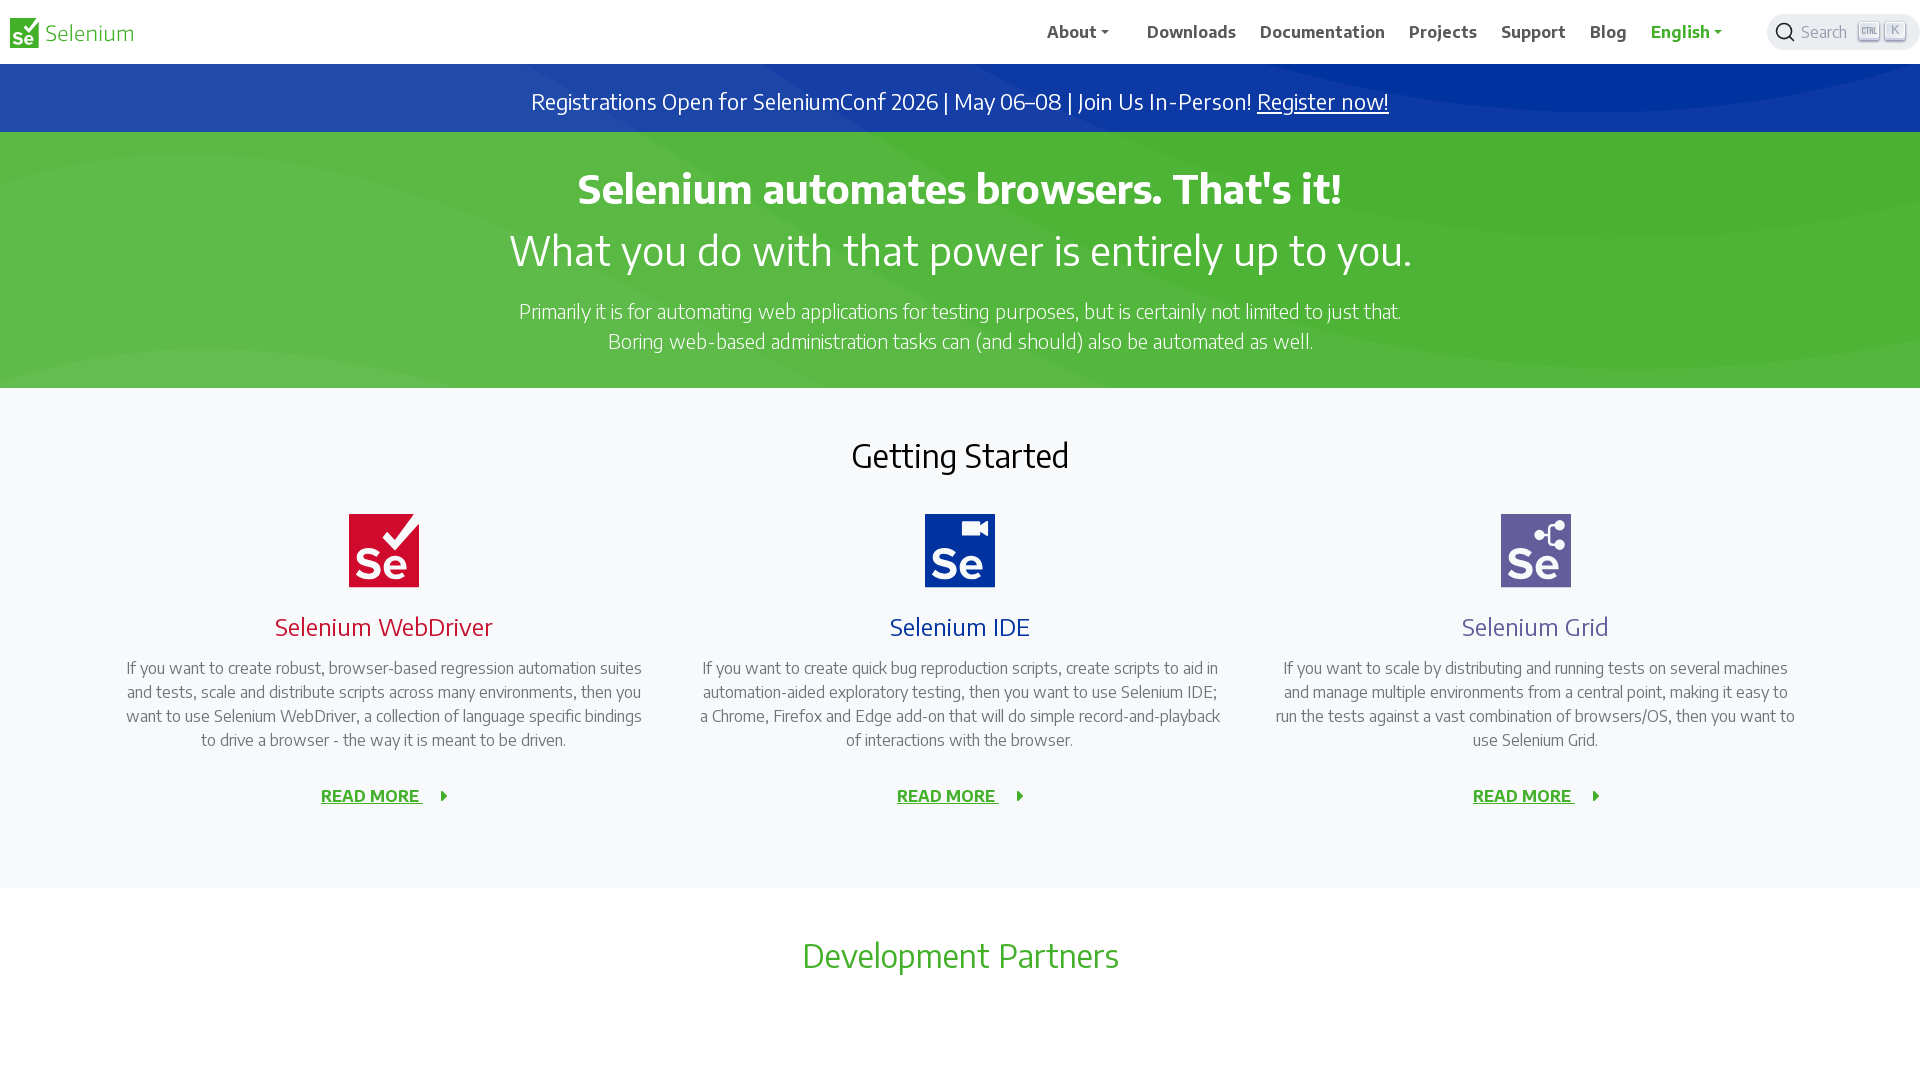

Verified current URL contains 'selenium.dev'
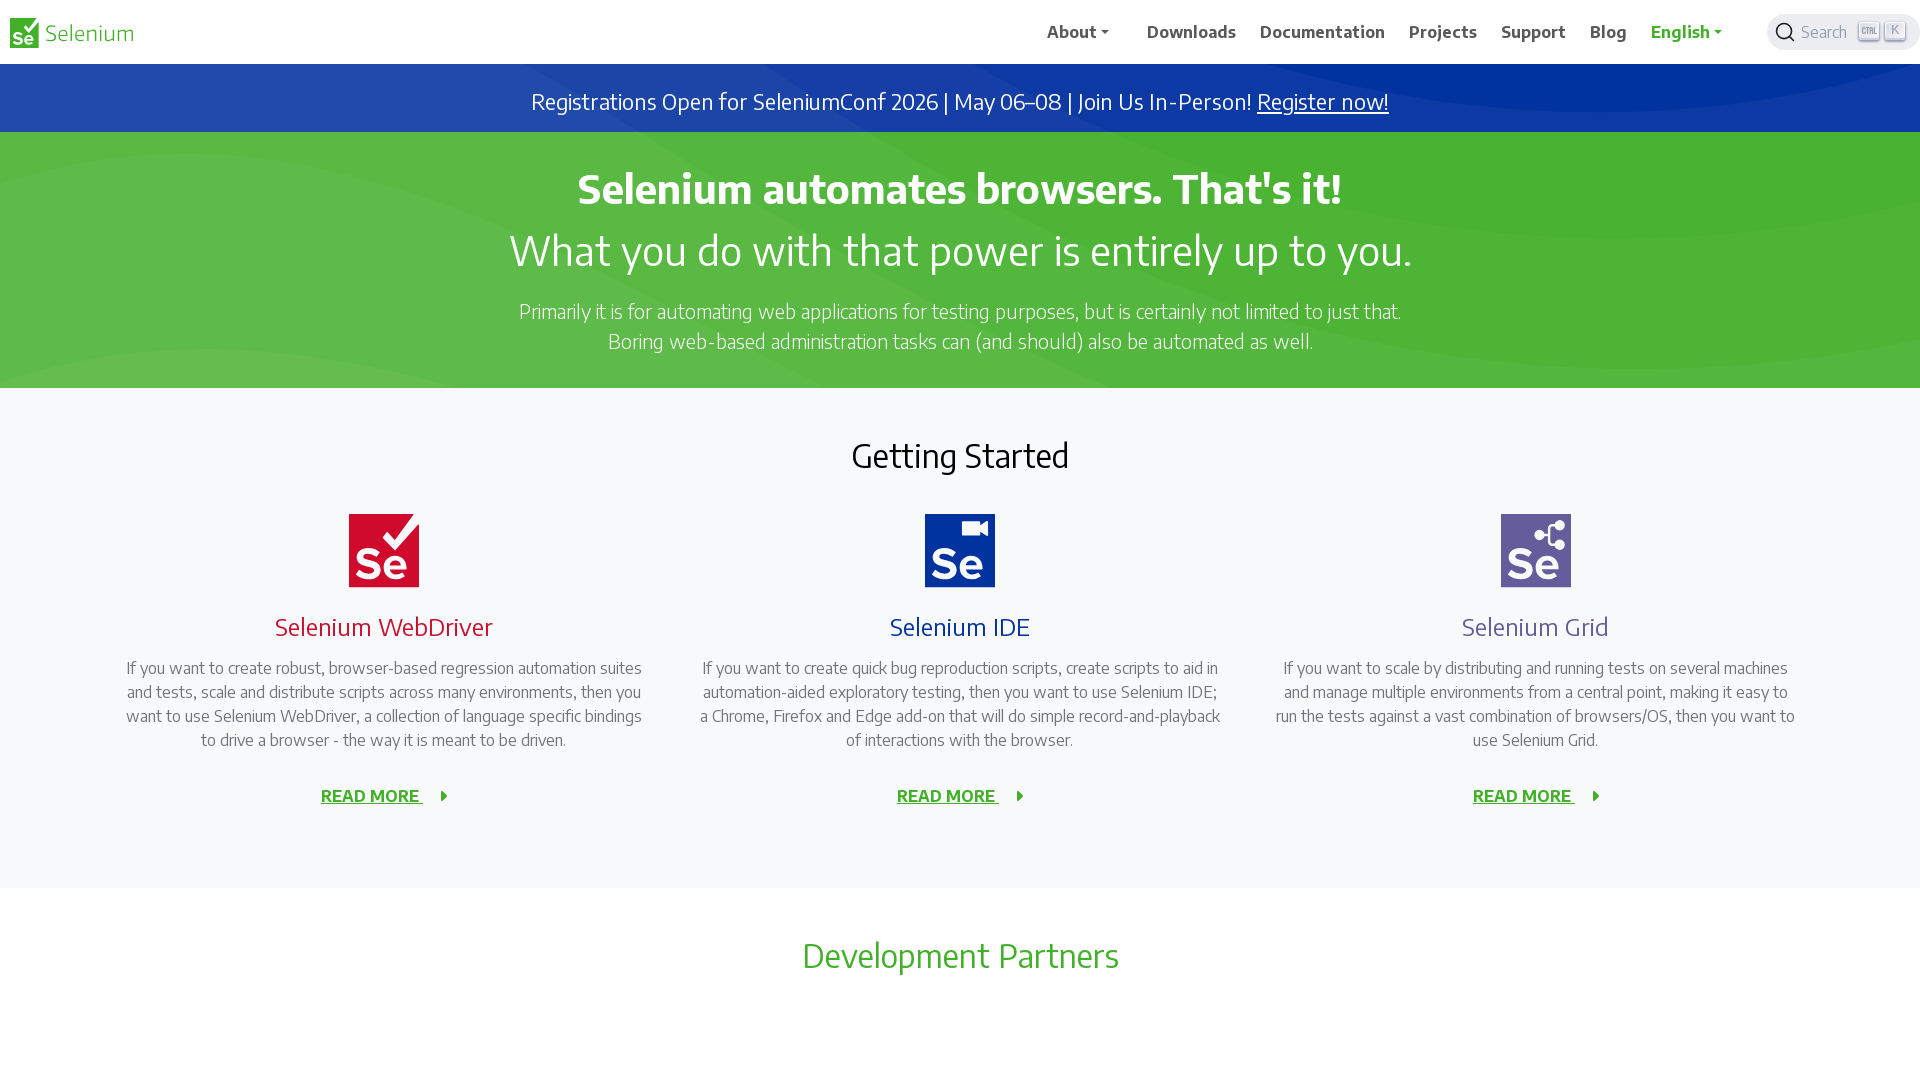

Verified page reached domcontentloaded state
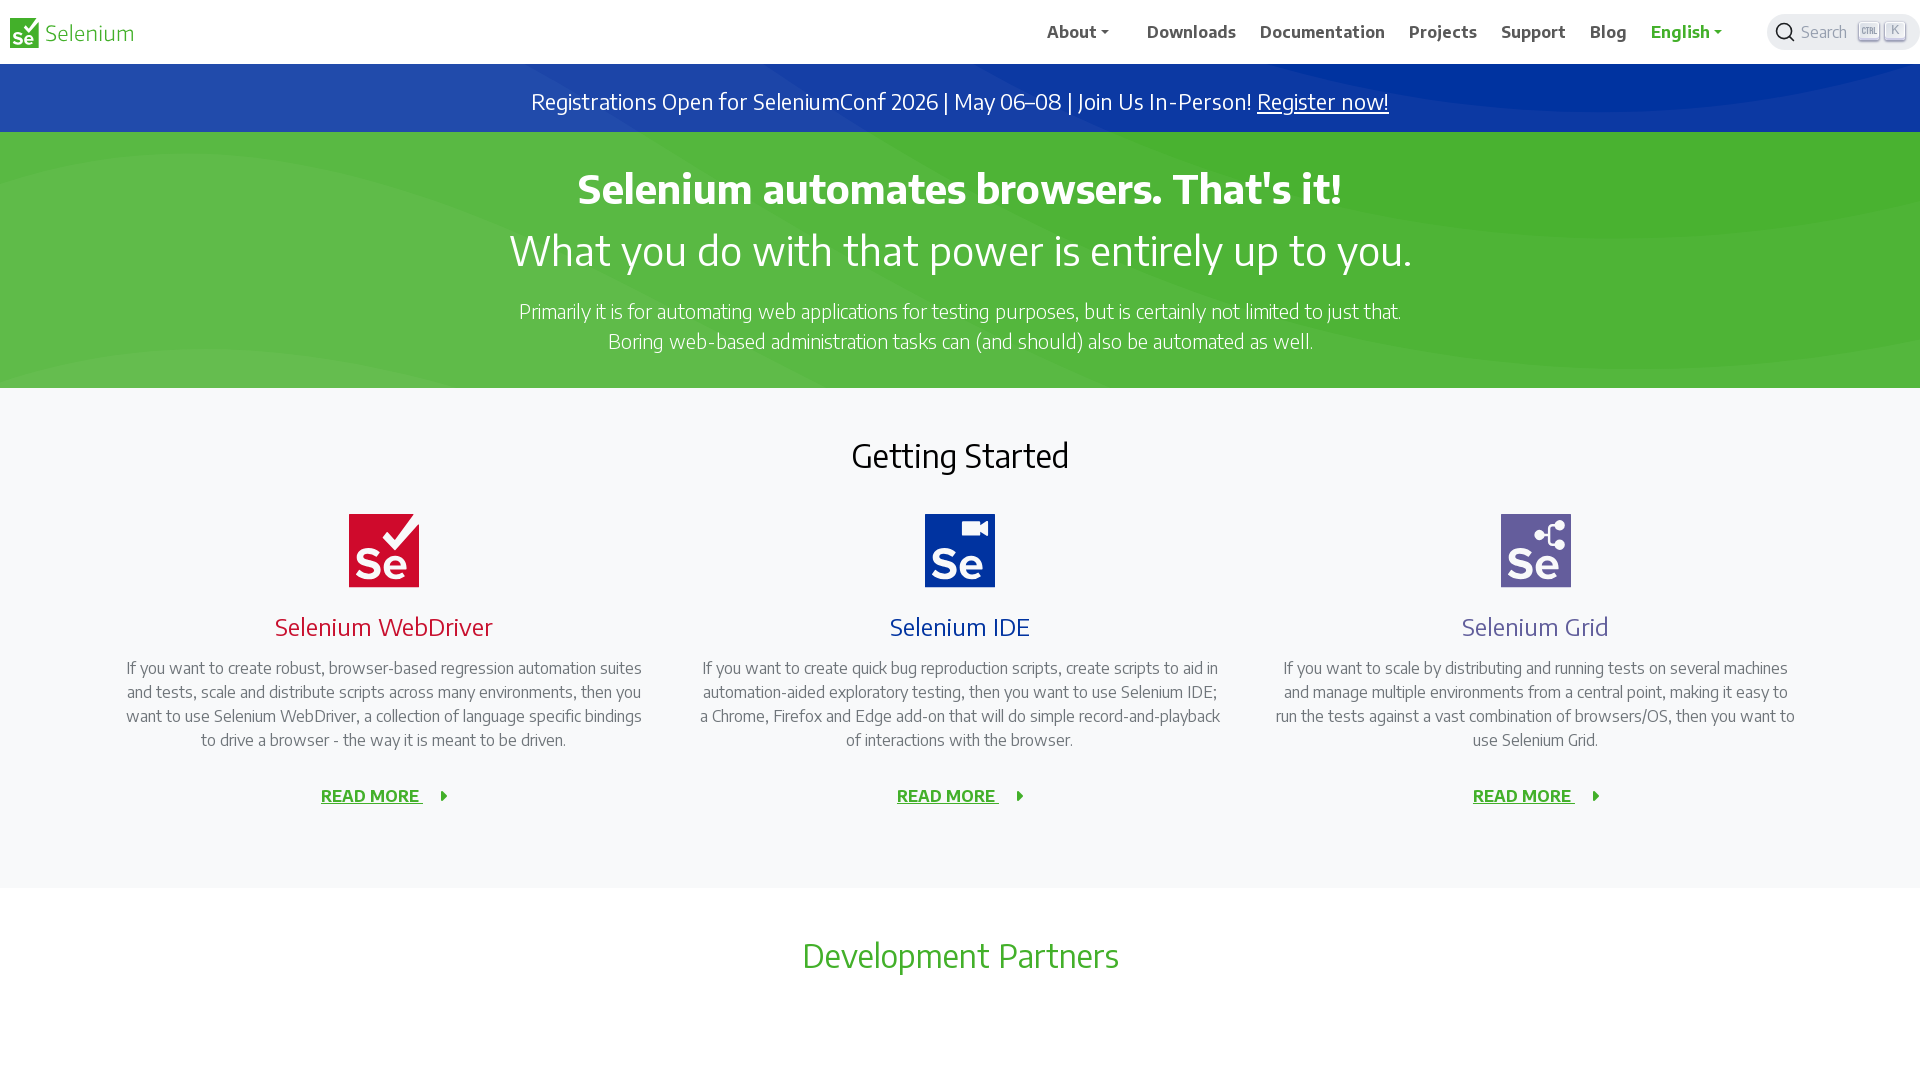

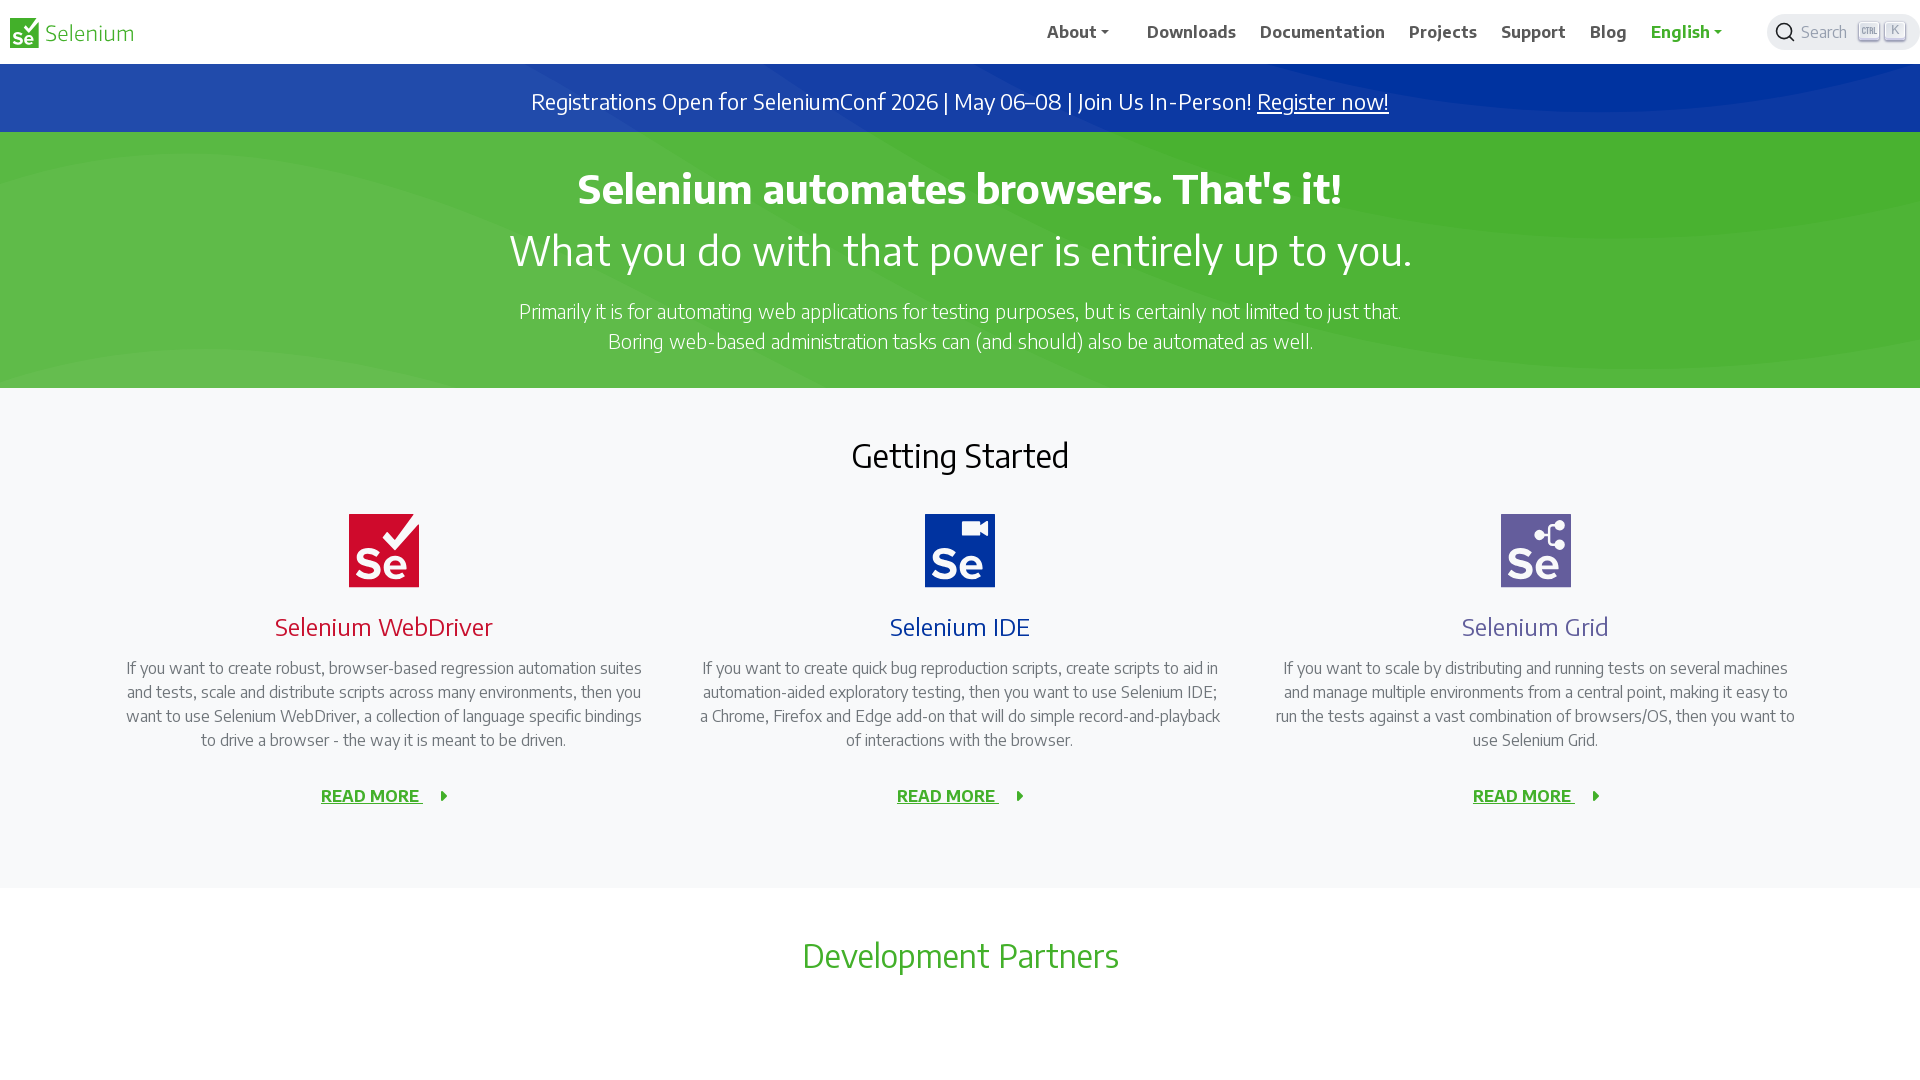